Tests adding todo items by filling the input field and pressing Enter, then verifying the items appear in the list

Starting URL: https://demo.playwright.dev/todomvc

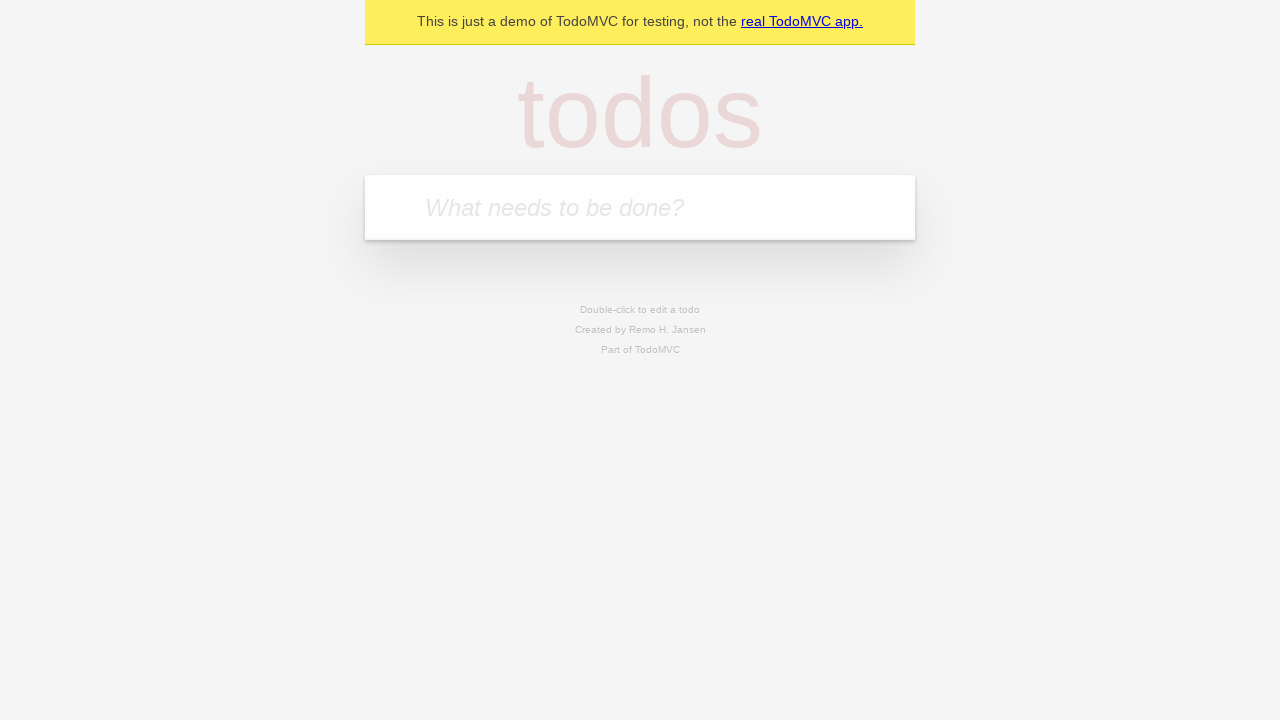

Filled todo input with 'buy some cheese' on internal:attr=[placeholder="What needs to be done?"i]
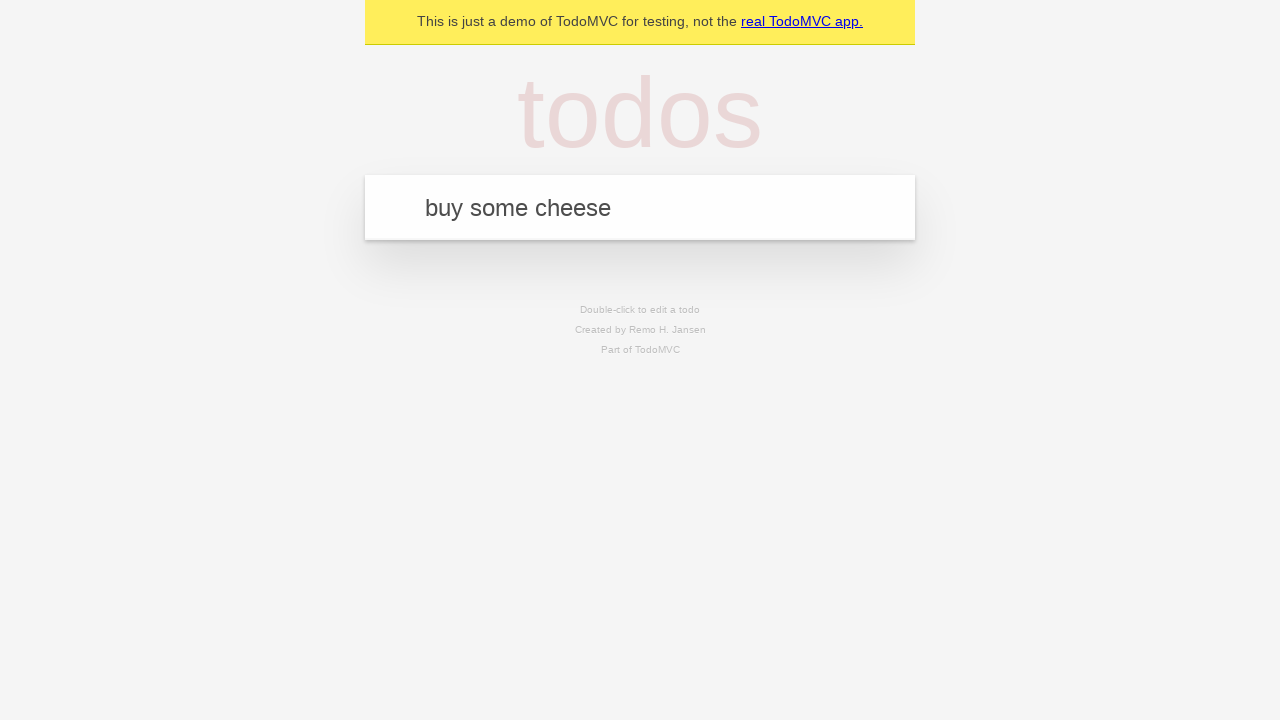

Pressed Enter to submit first todo item on internal:attr=[placeholder="What needs to be done?"i]
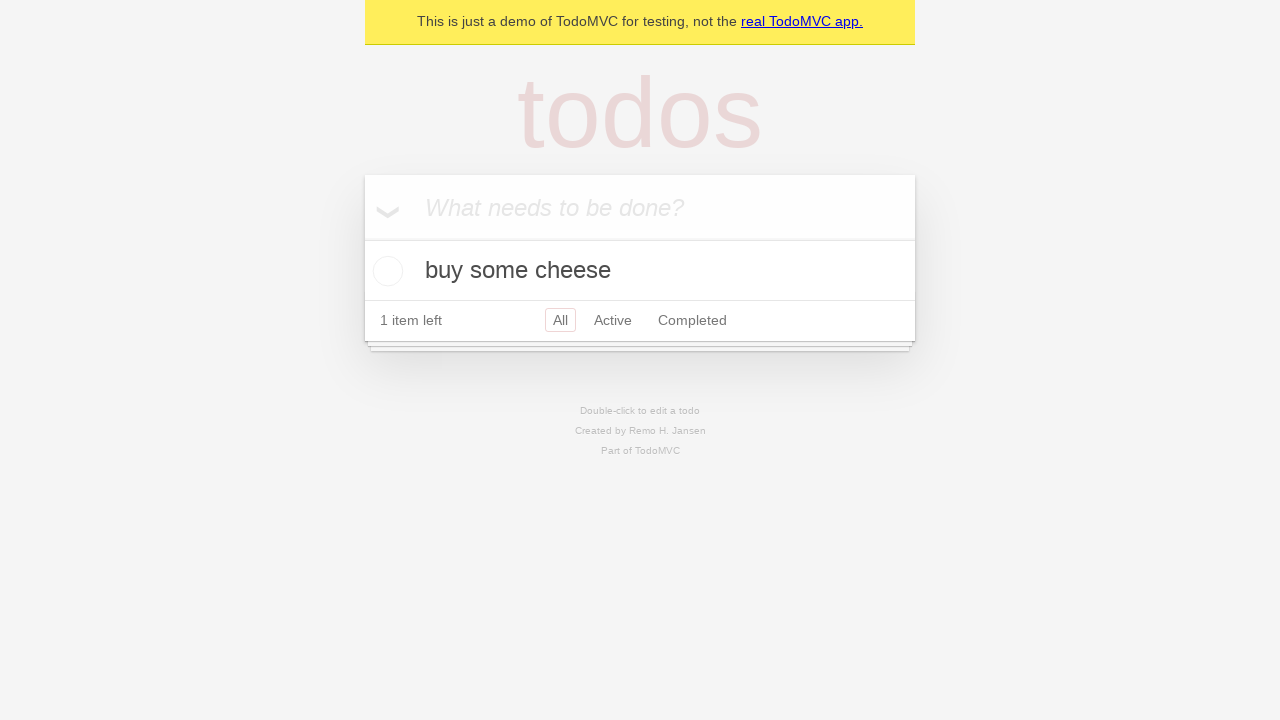

First todo item appeared in the list
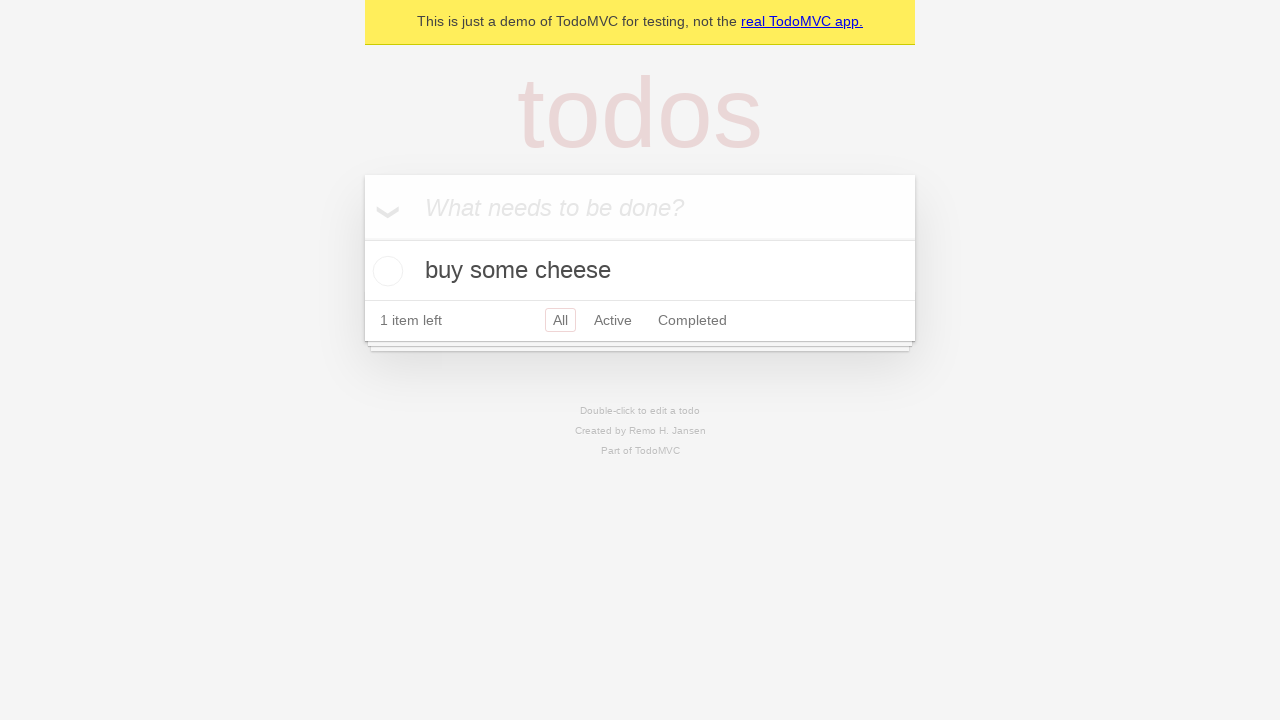

Filled todo input with 'feed the cat' on internal:attr=[placeholder="What needs to be done?"i]
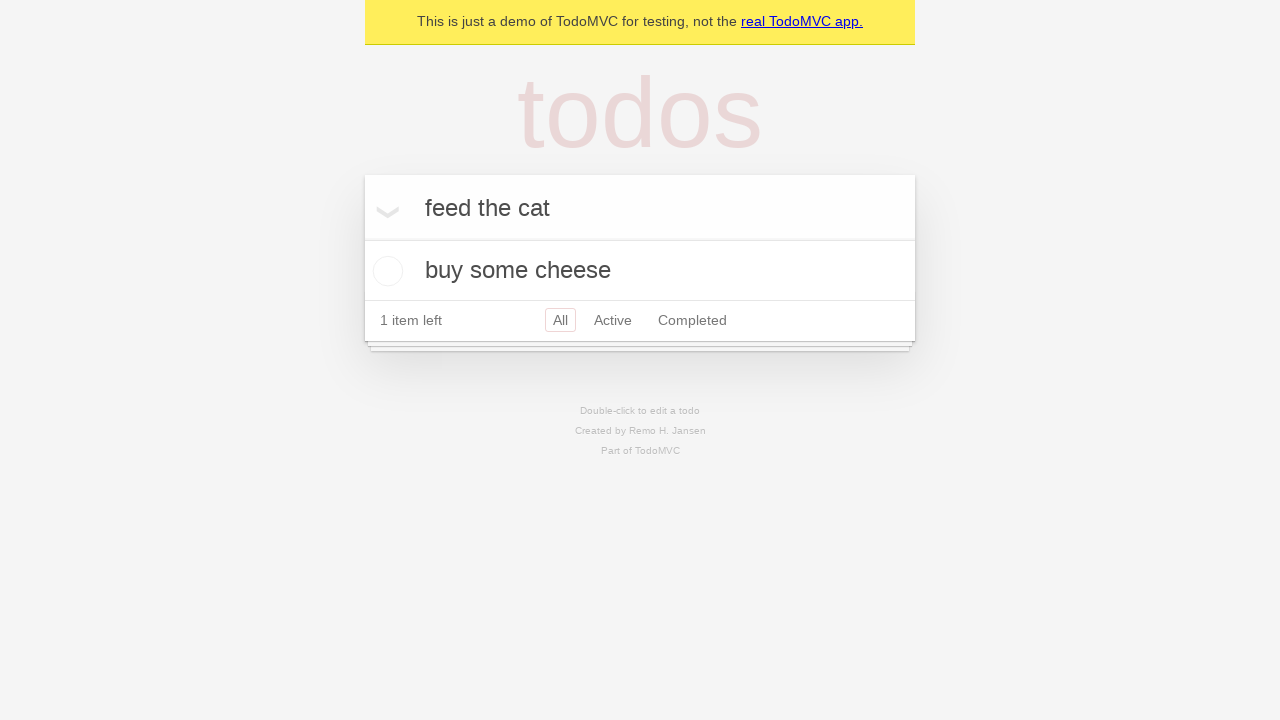

Pressed Enter to submit second todo item on internal:attr=[placeholder="What needs to be done?"i]
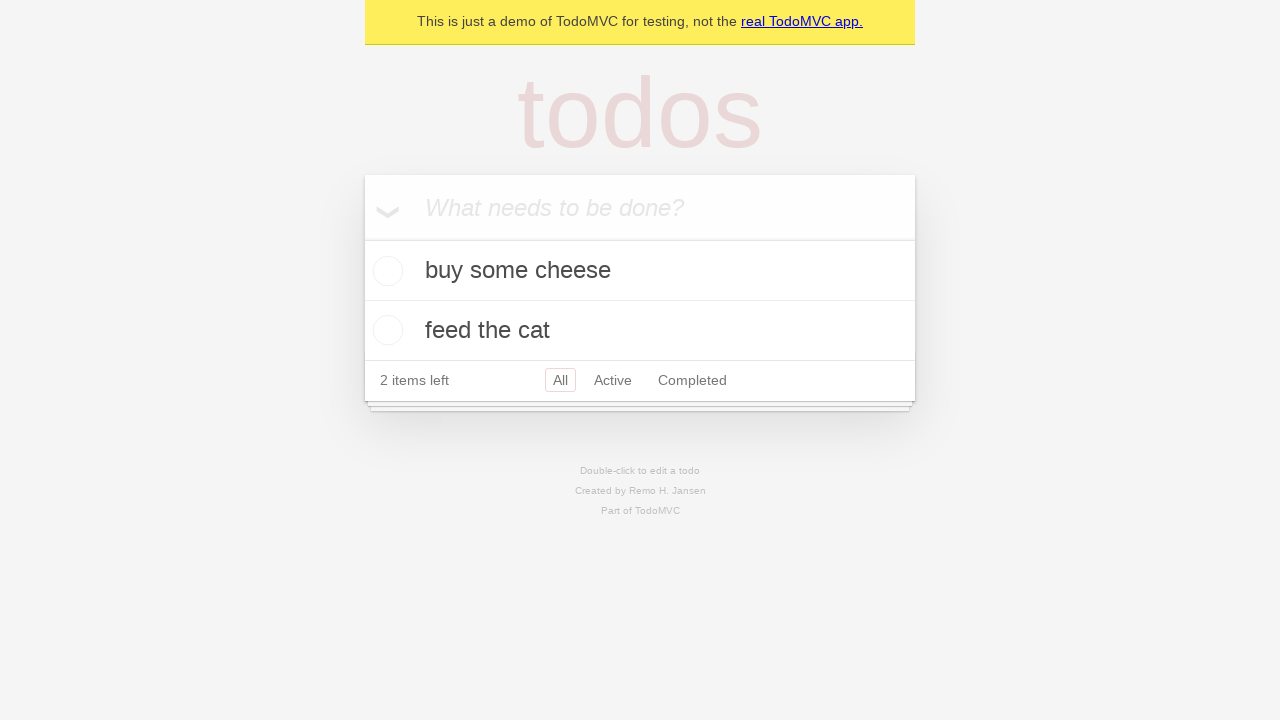

Todo items are visible in the list
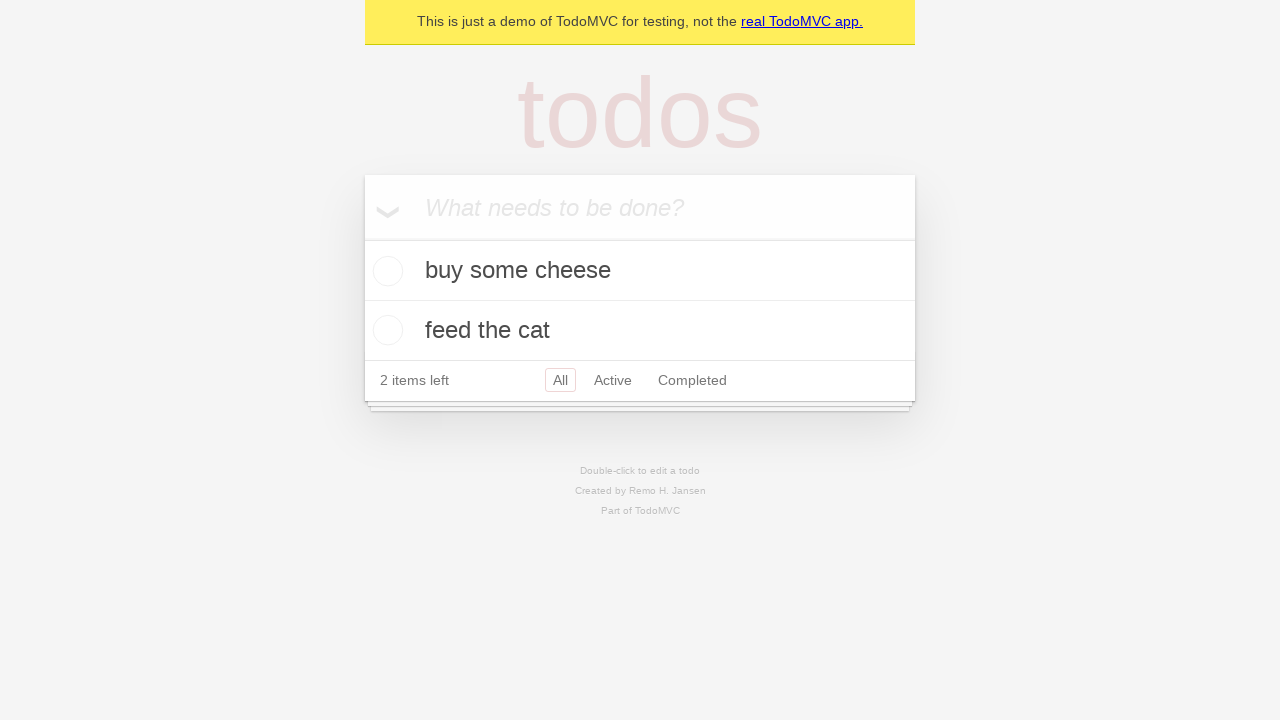

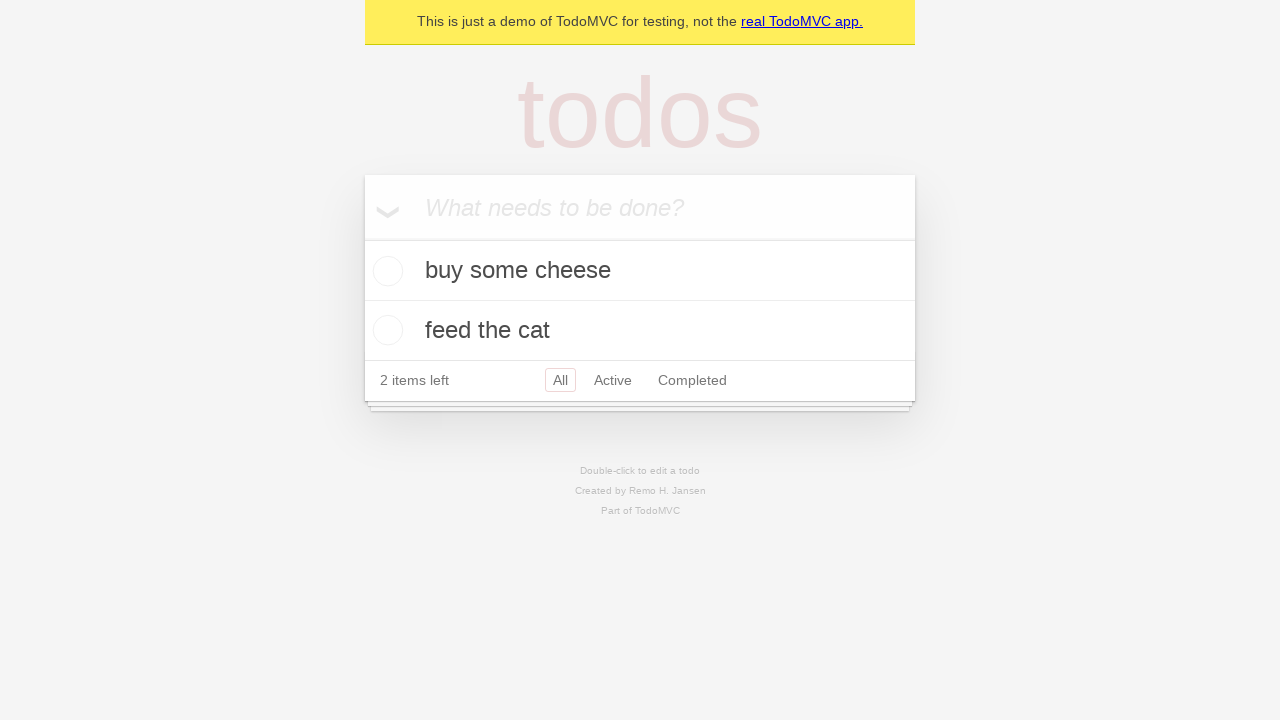